Navigates to Rahul Shetty Academy website and maximizes the browser window

Starting URL: https://rahulshettyacademy.com

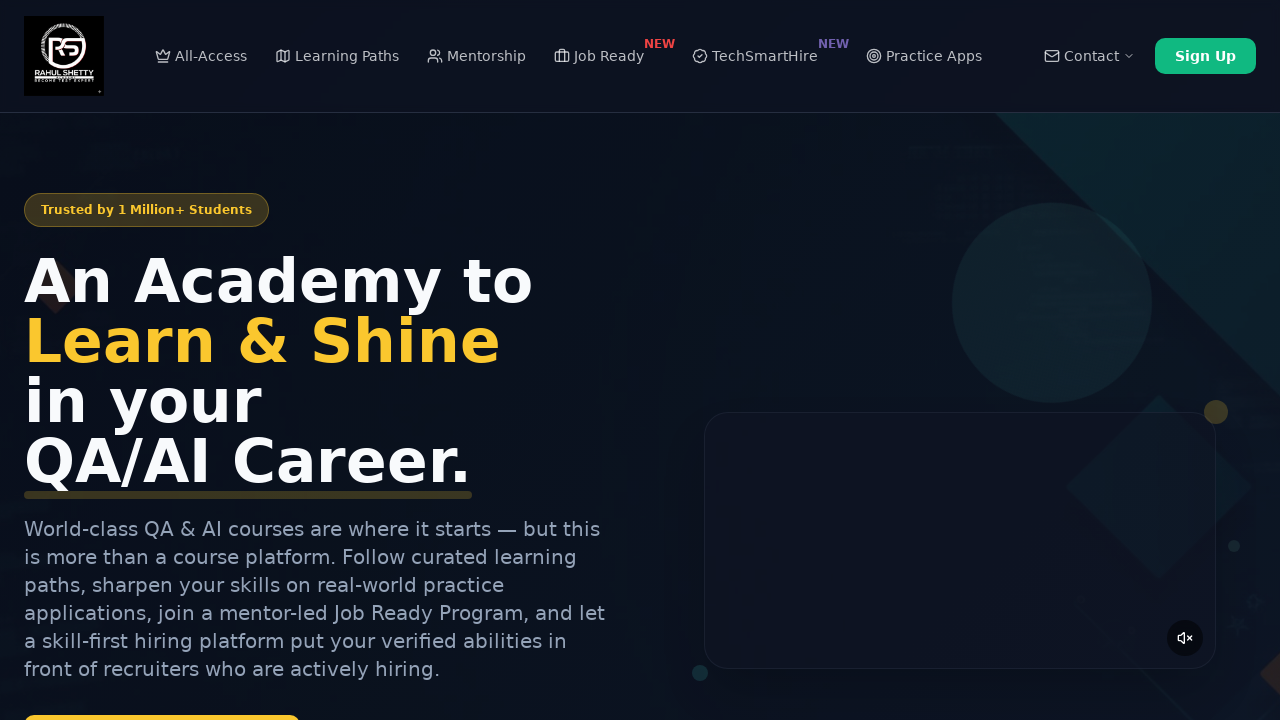

Navigated to https://rahulshettyacademy.com
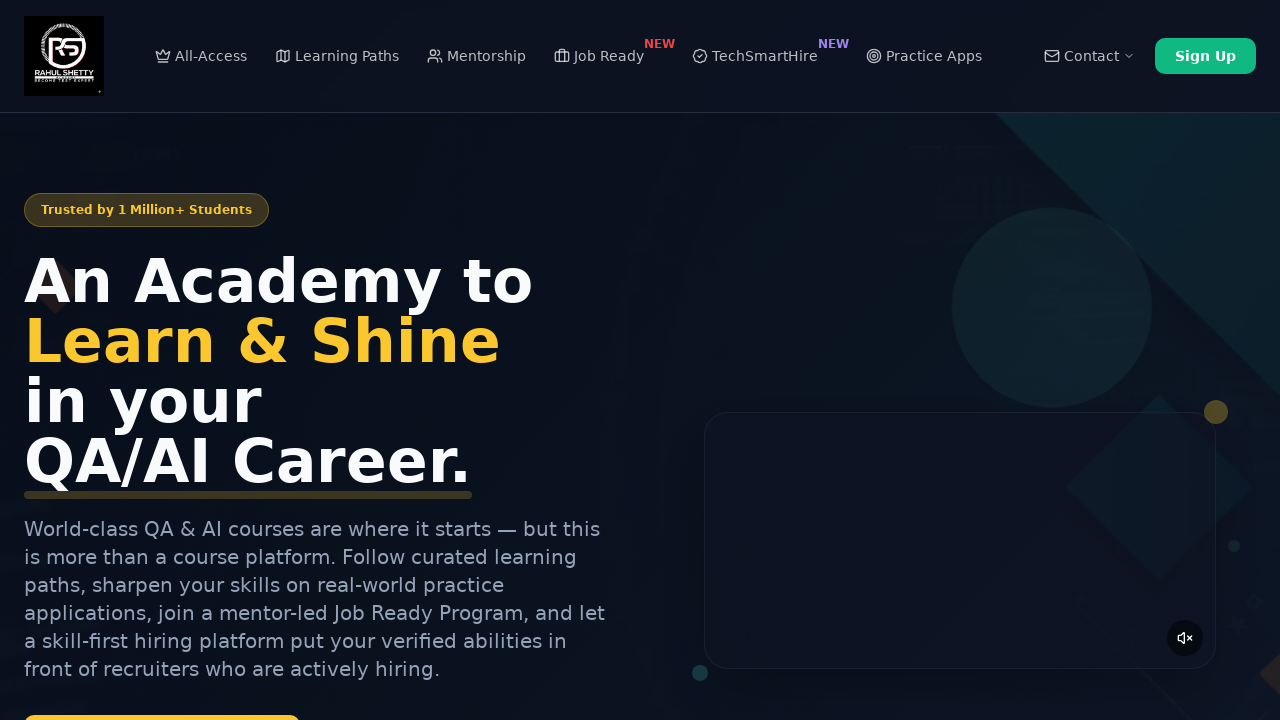

Browser window maximized
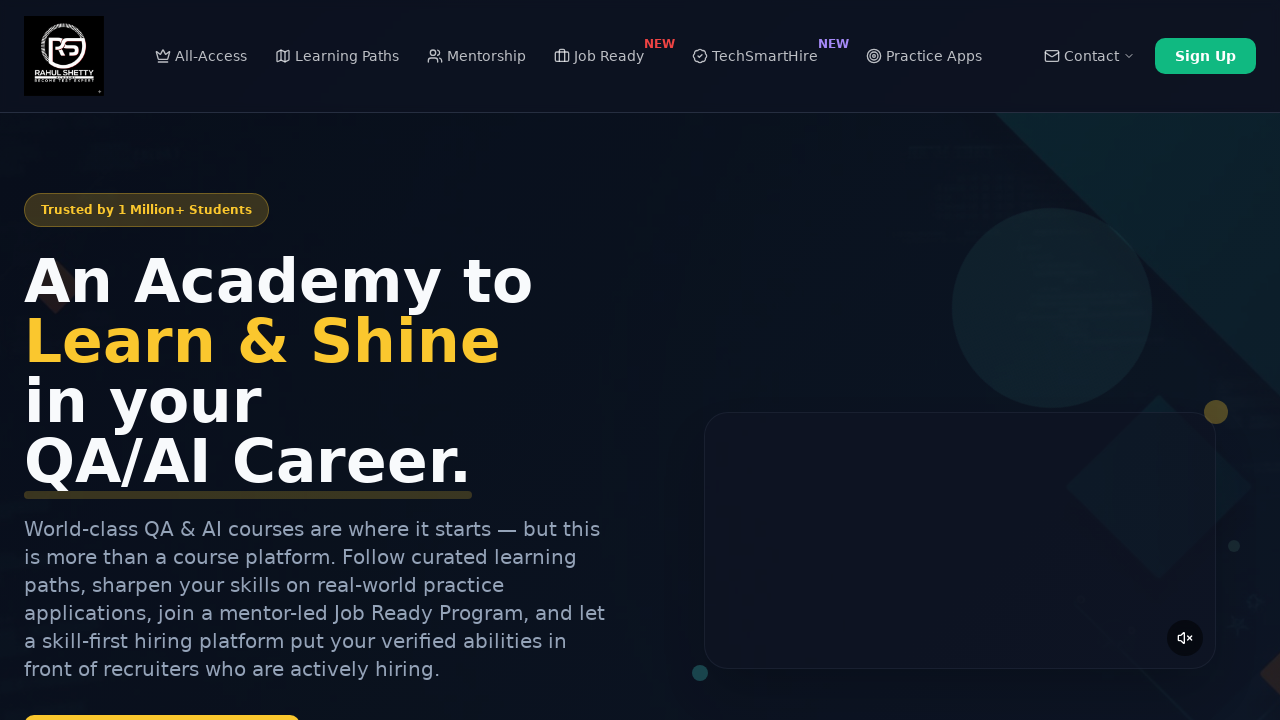

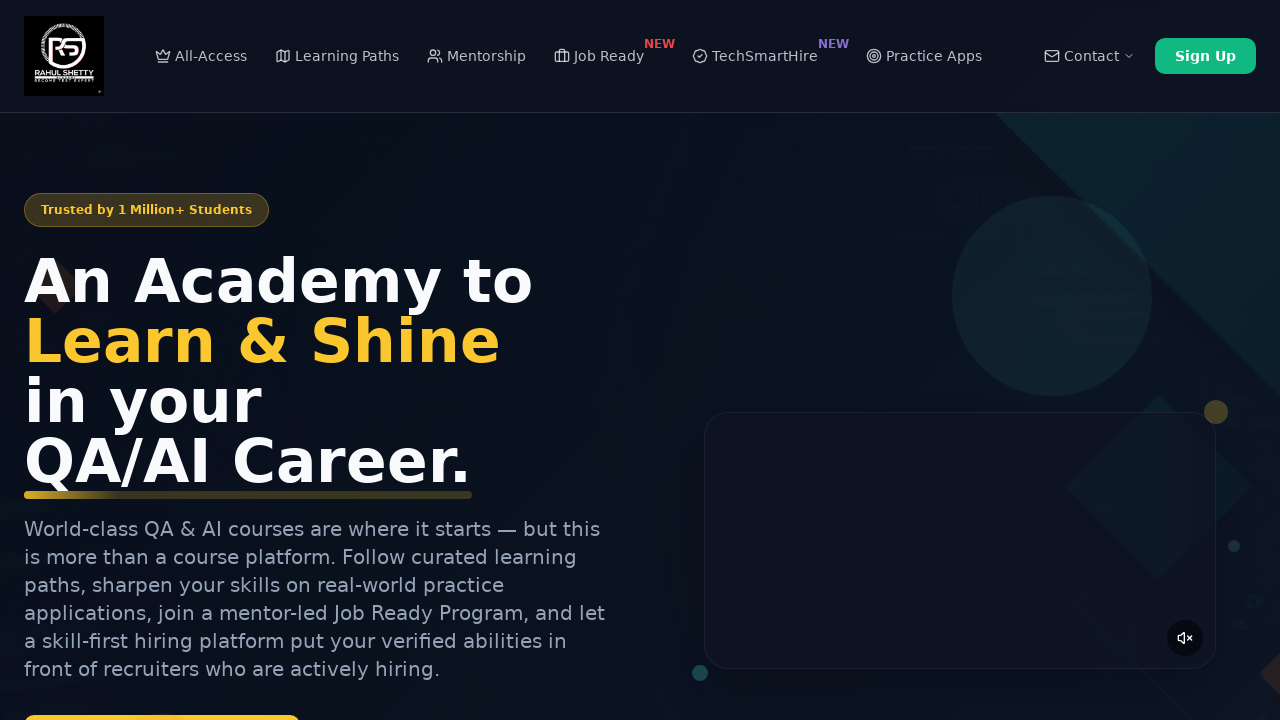